Tests selecting a date in a date picker by setting the value attribute using JavaScript

Starting URL: https://www.spicejet.com/

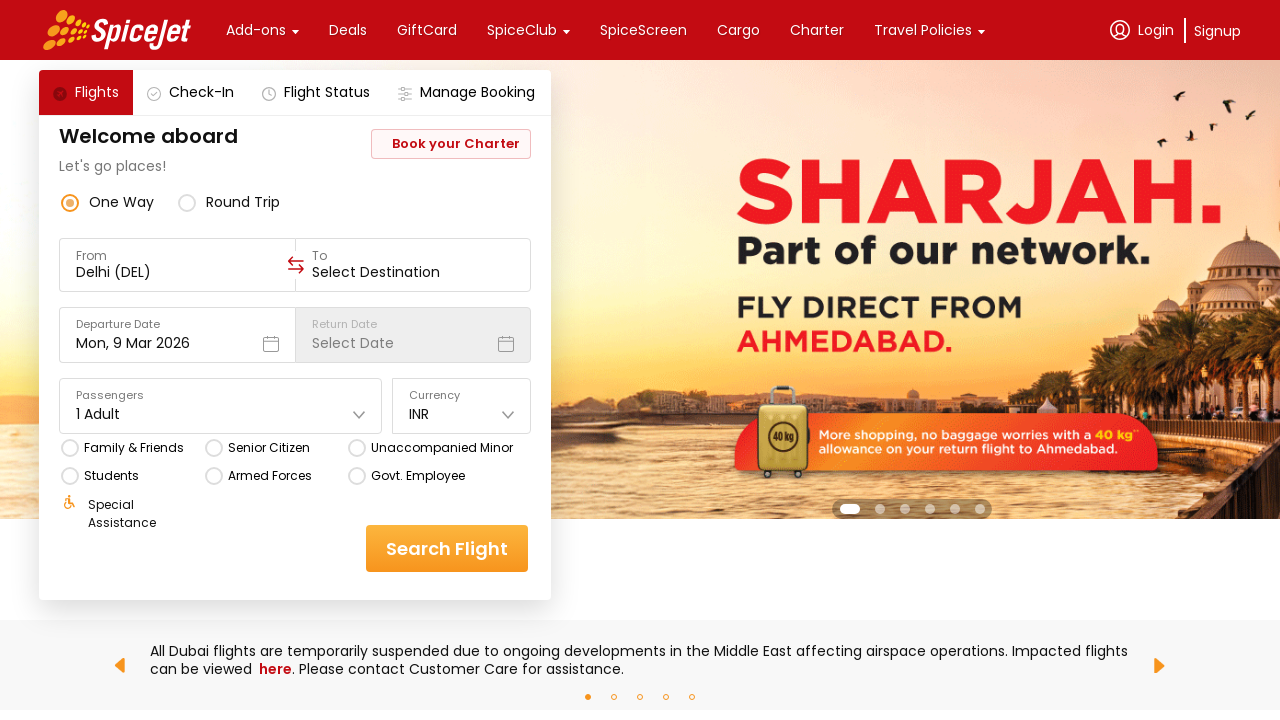

Waited for date picker element to be present
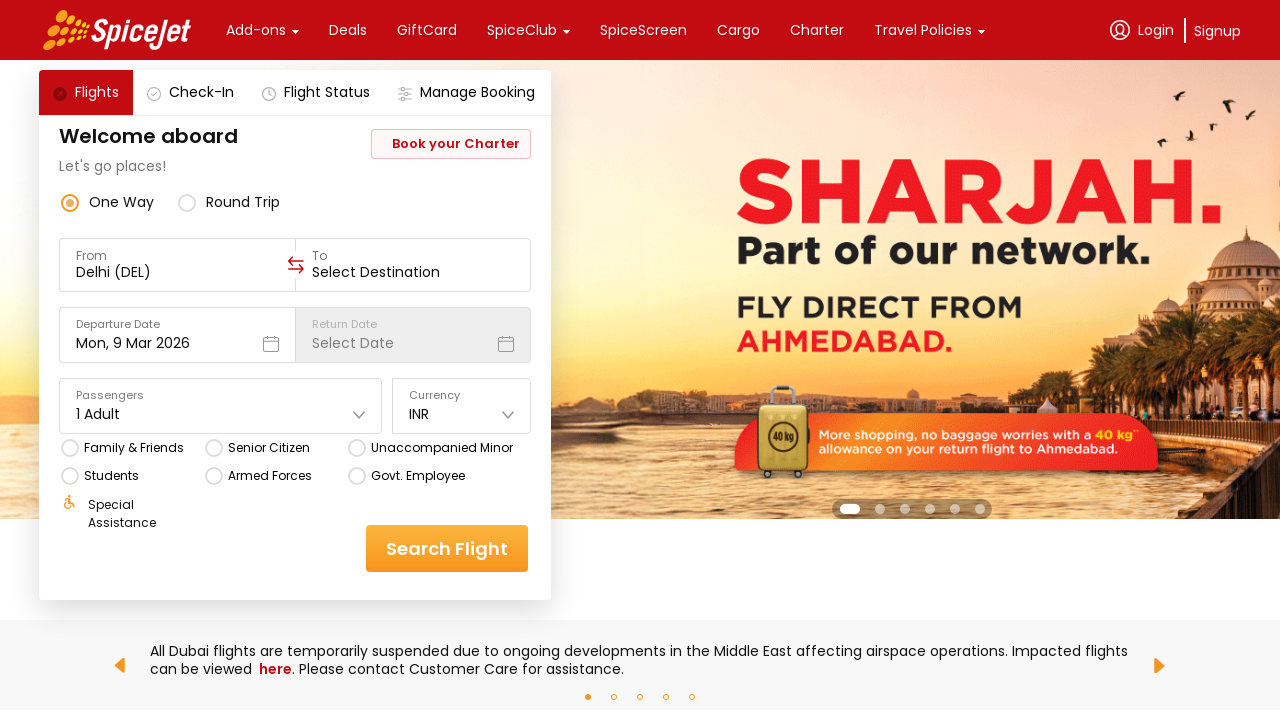

Set date value to '30-12-2017' using JavaScript
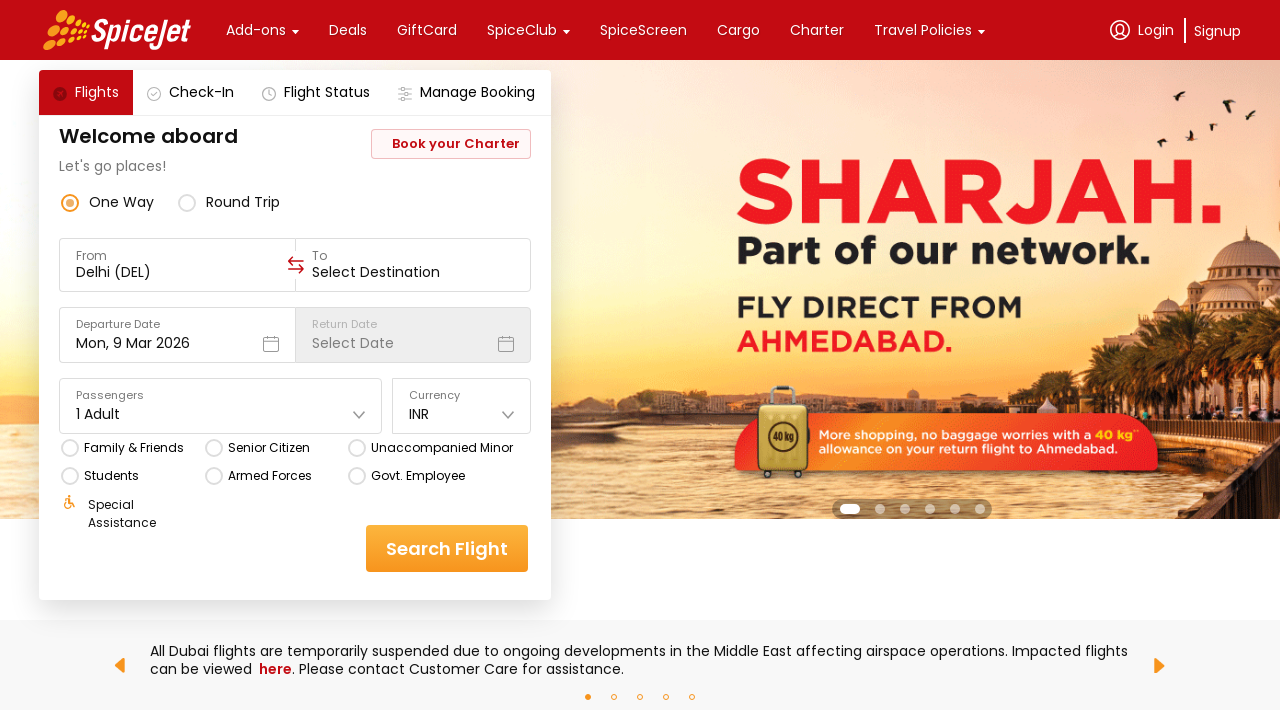

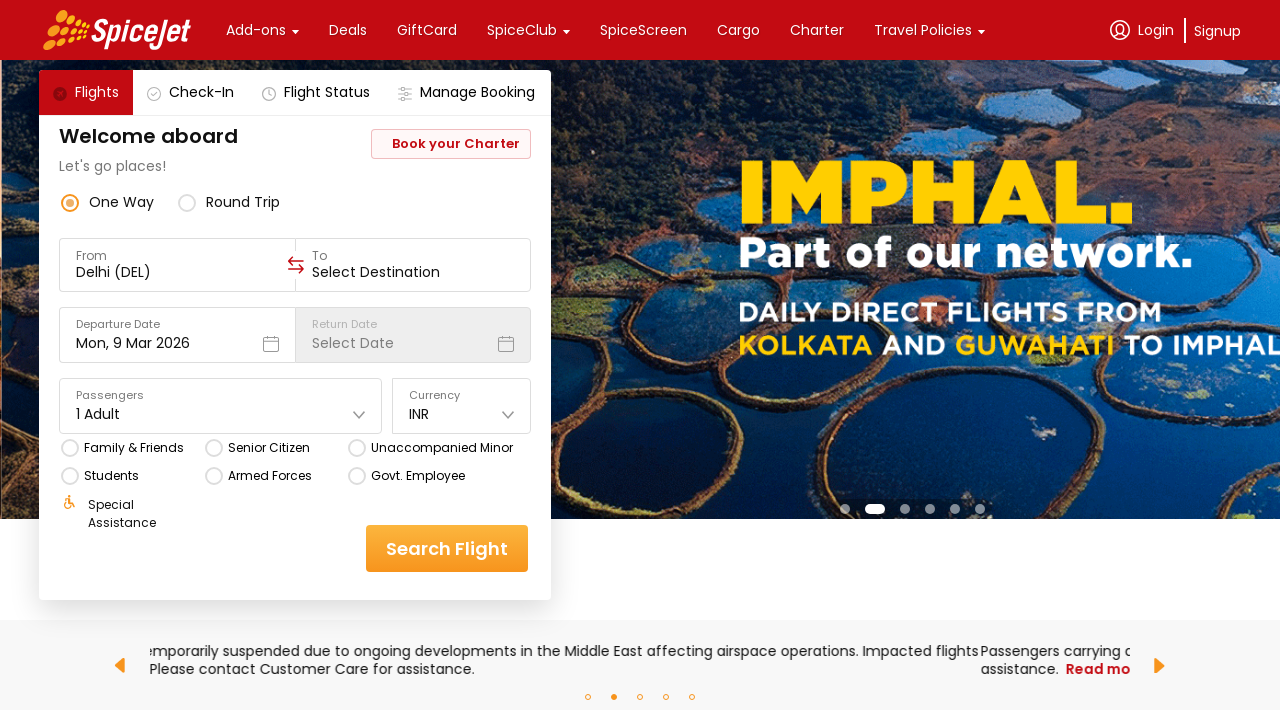